Tests relative locator functionality by finding a label element near a page dropdown menu on a practice e-commerce site

Starting URL: https://rahulshettyacademy.com/seleniumPractise/#/offers

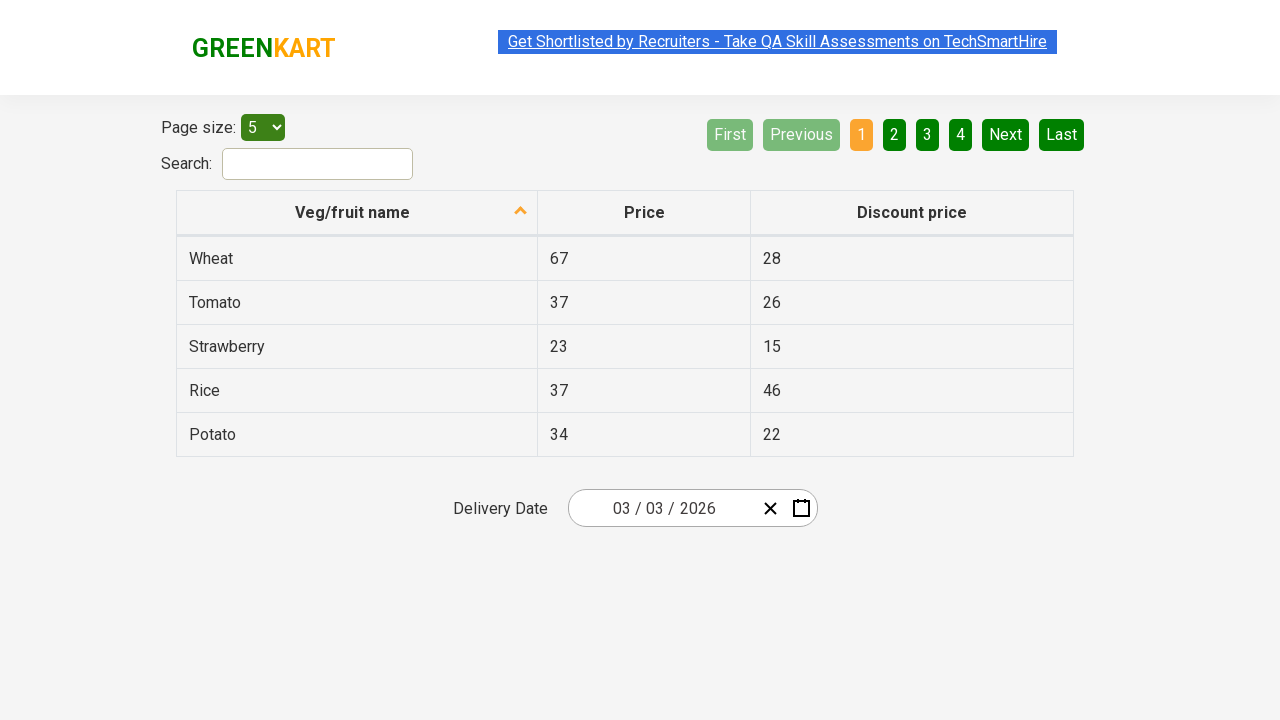

Page dropdown menu became visible
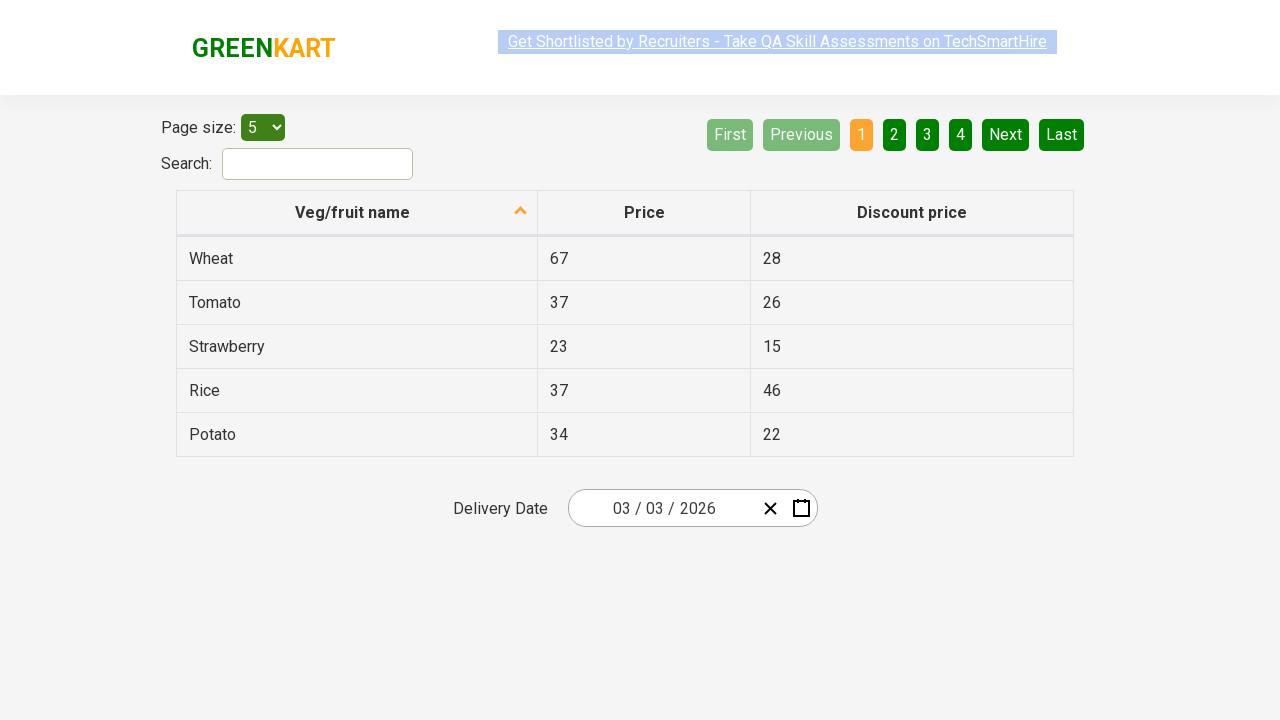

Located label element near page dropdown using relative locator
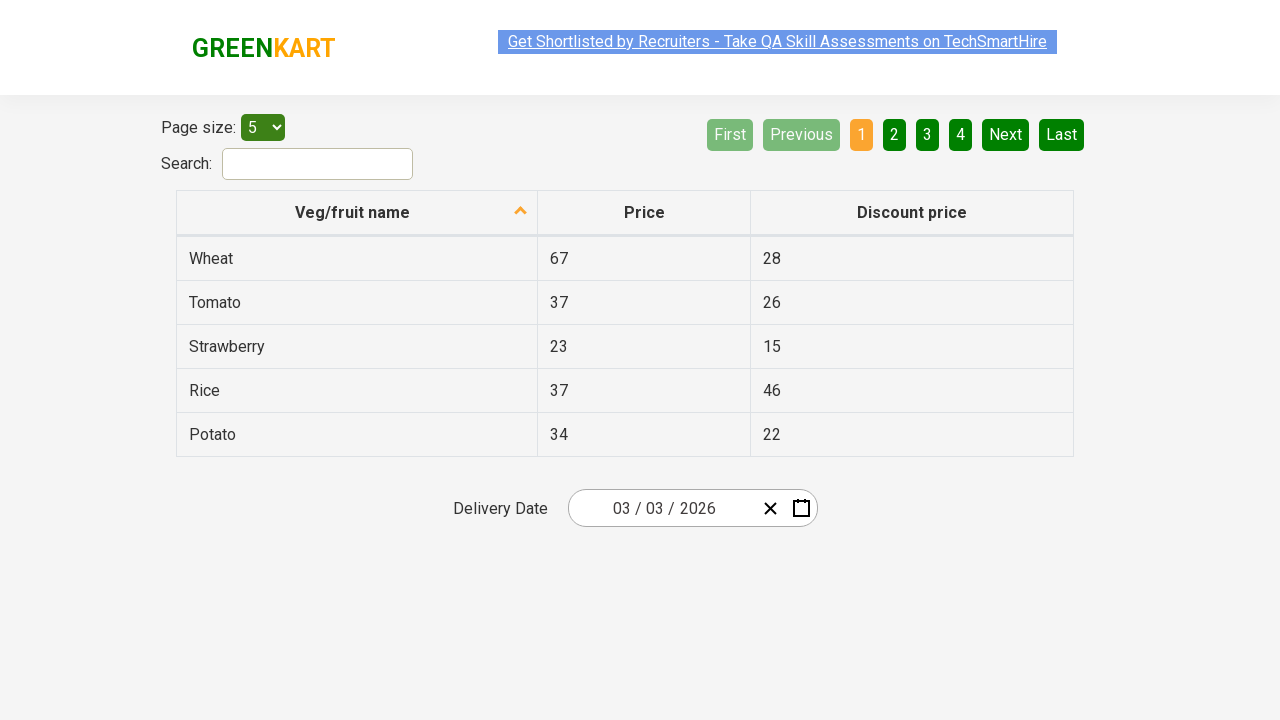

Label element became ready for interaction
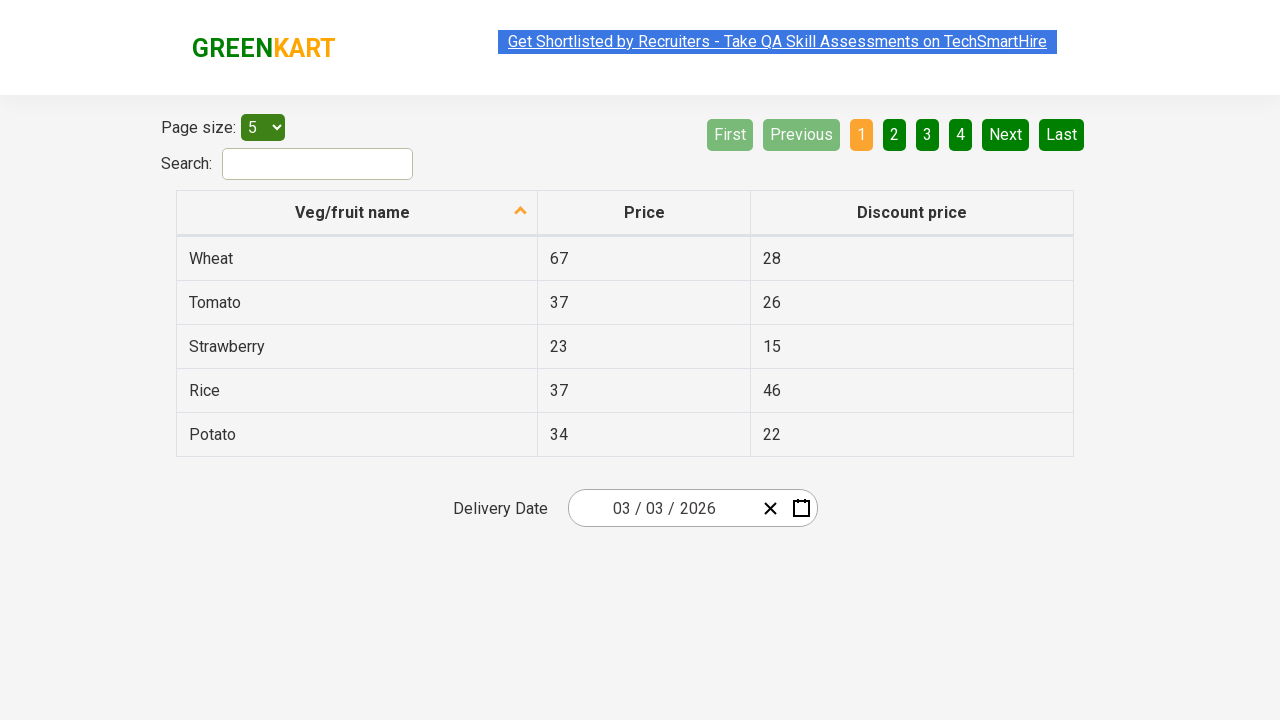

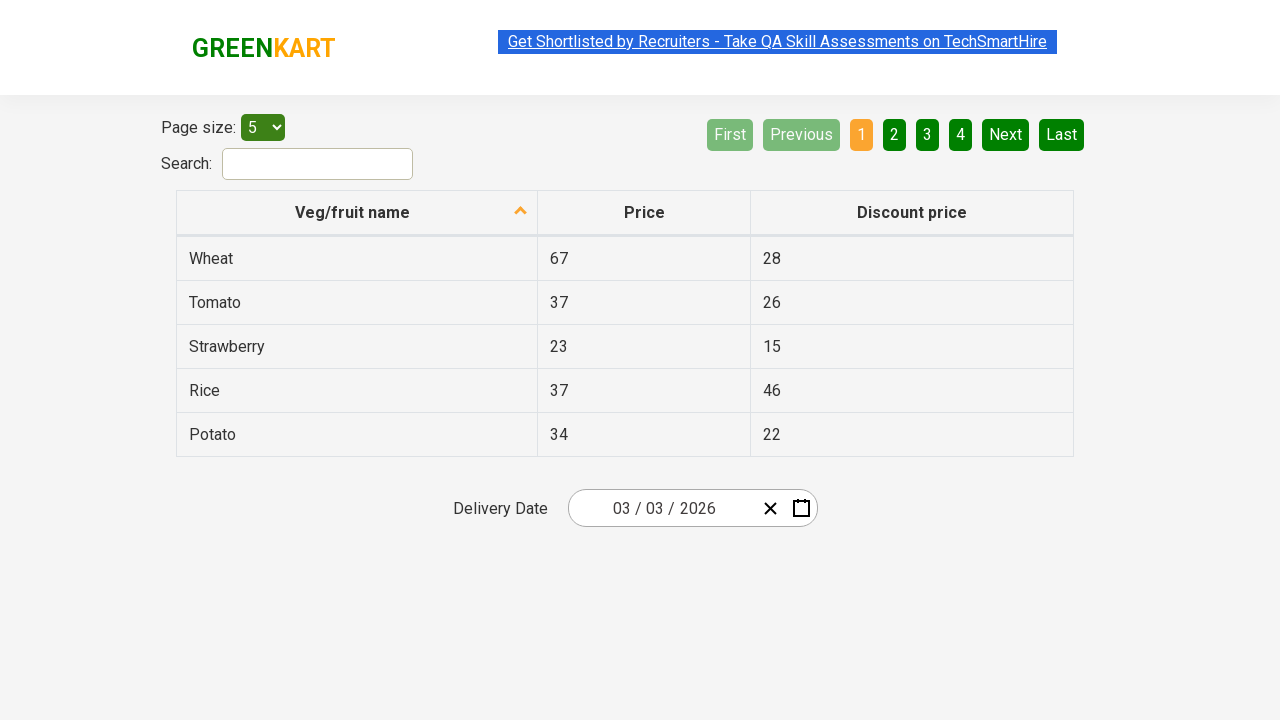